Opens the Selenium official website and maximizes the browser window

Starting URL: https://www.selenium.dev/

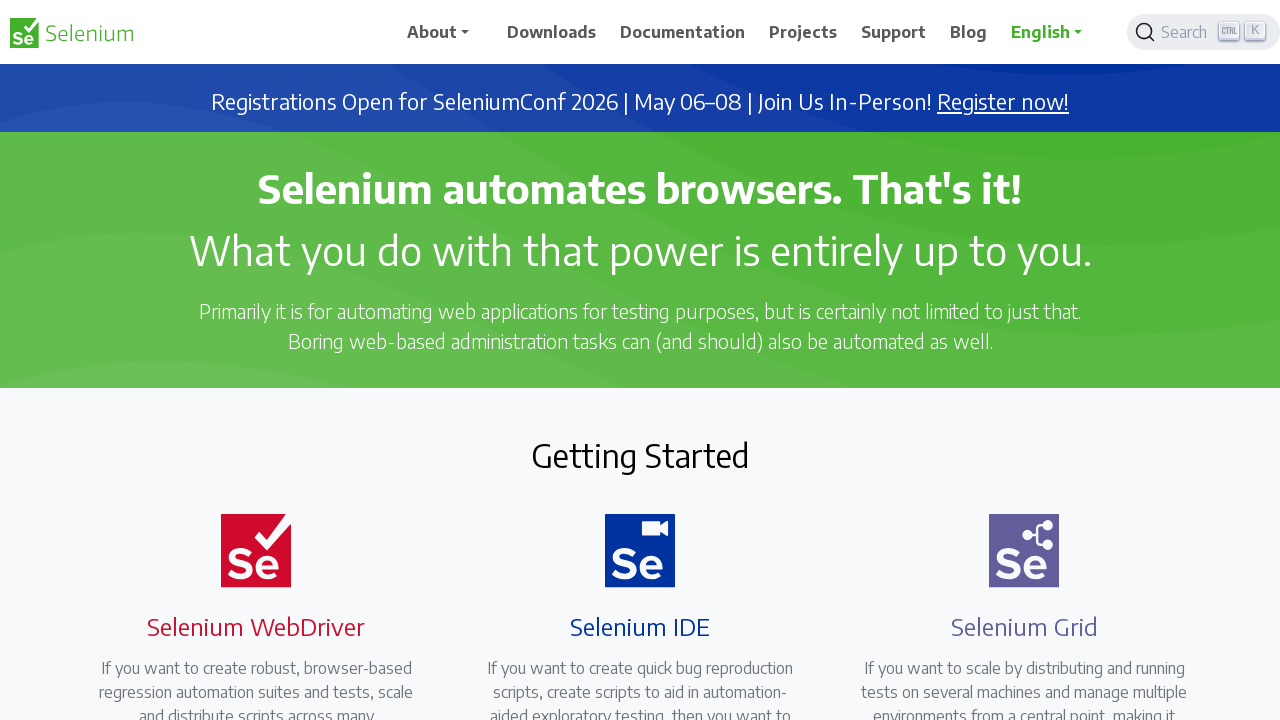

Maximized browser window to 1920x1080
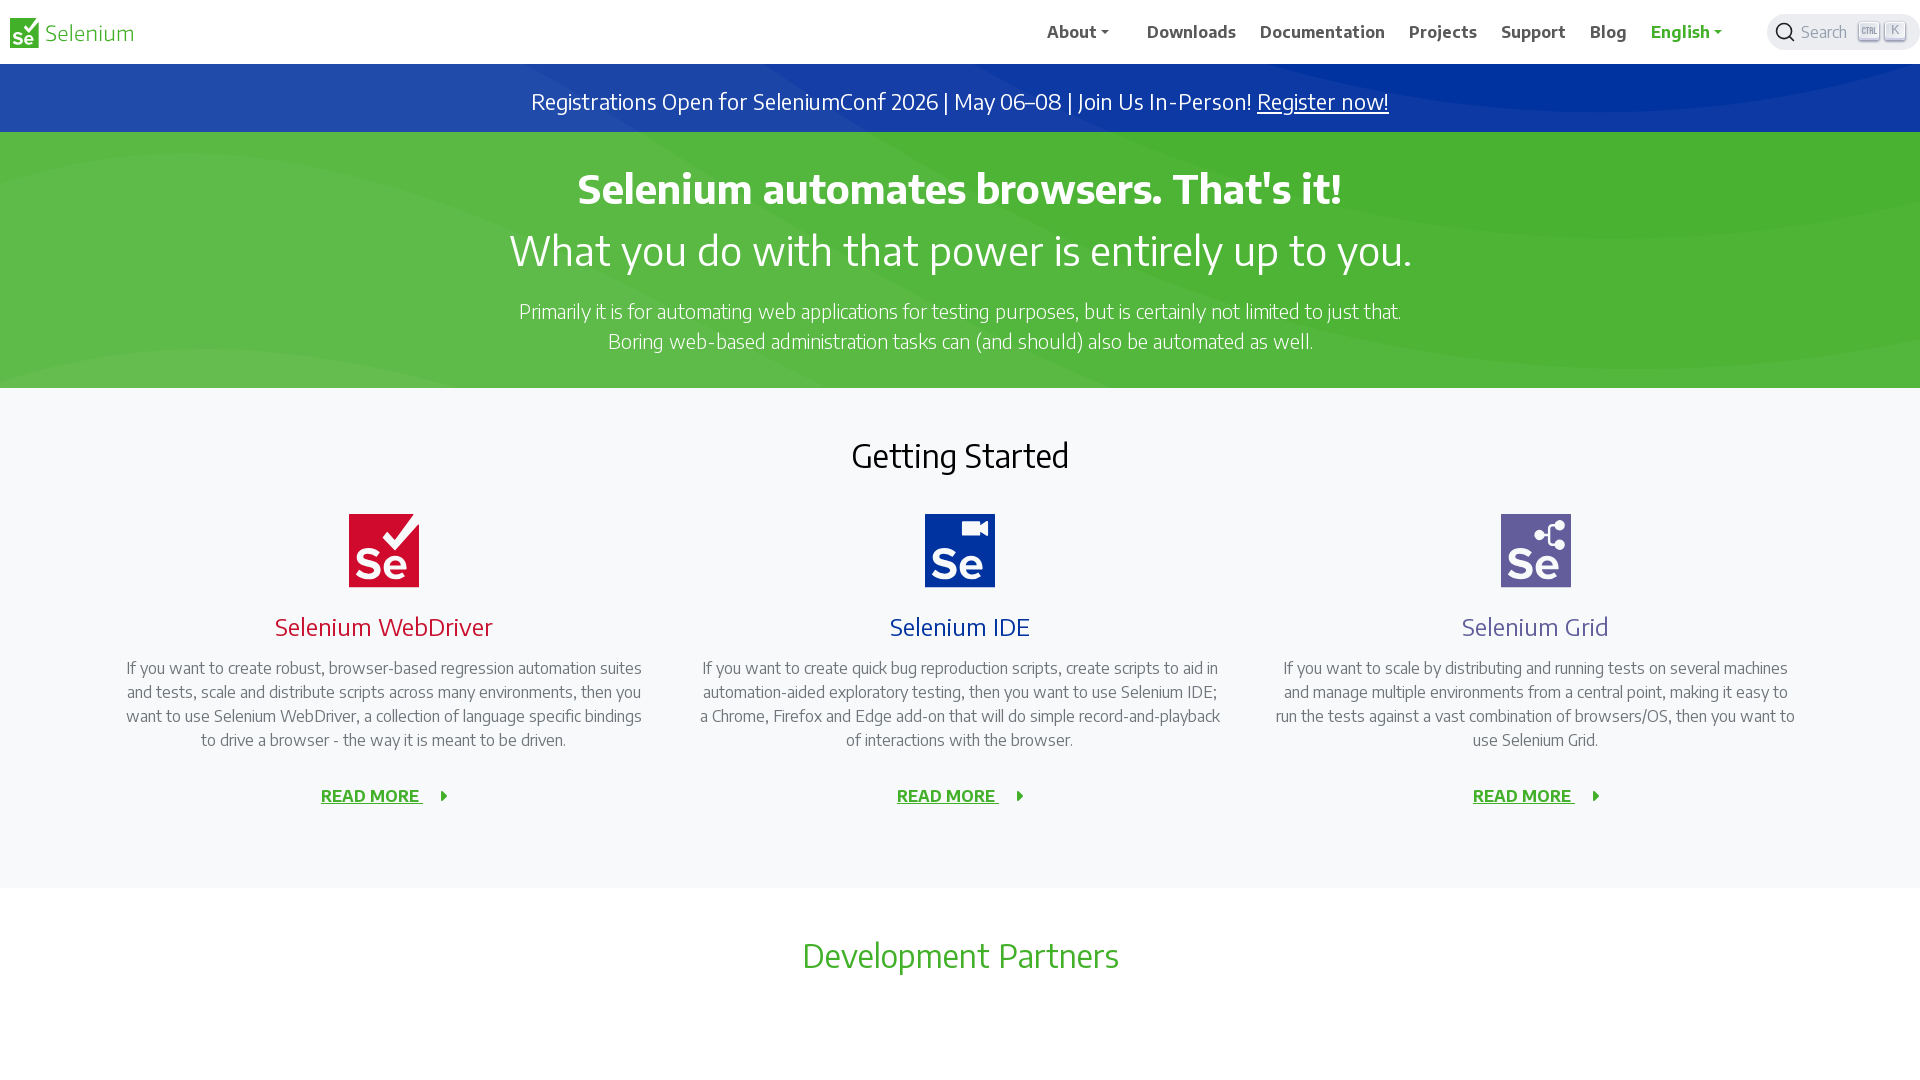

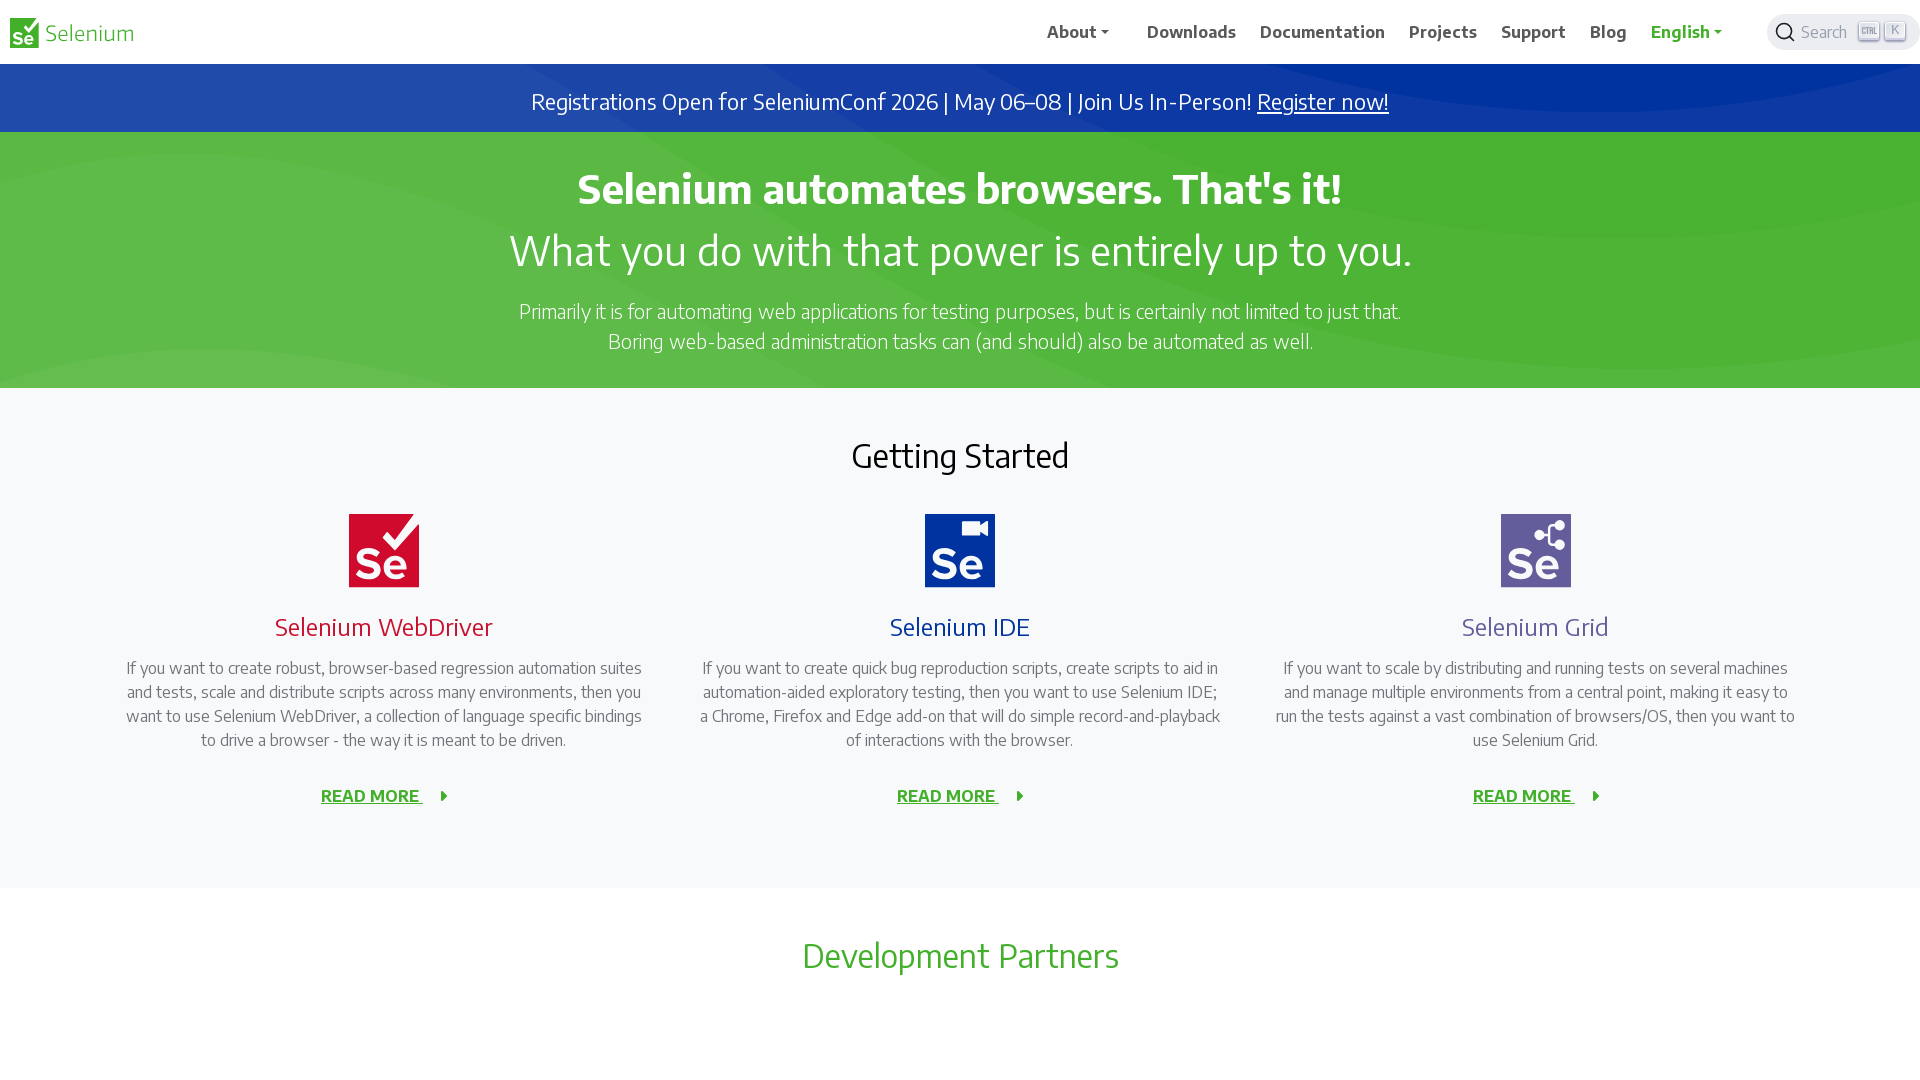